Tests hyperlink functionality by clicking various links, navigating back, checking for broken links, and verifying link attributes on a practice page.

Starting URL: https://leafground.com/link.xhtml

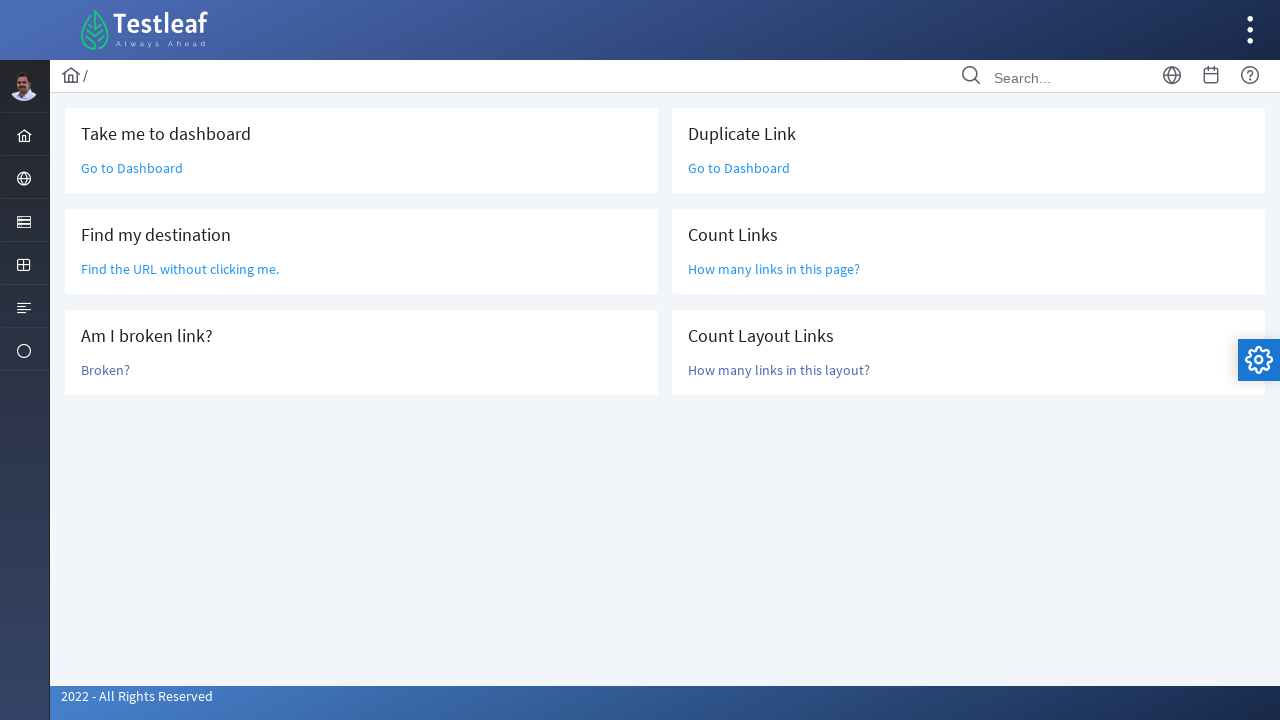

Clicked 'Go to Dashboard' link at (132, 168) on a:has-text('Go to Dashboard')
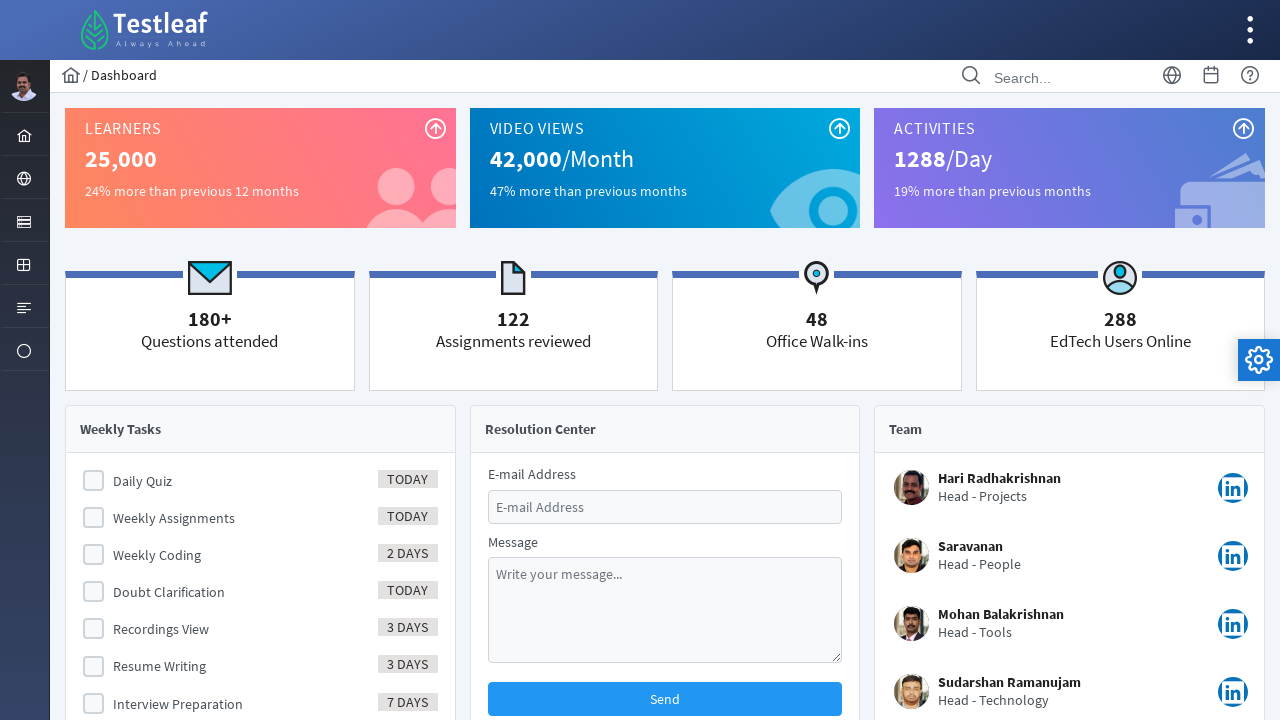

Navigated back to links page
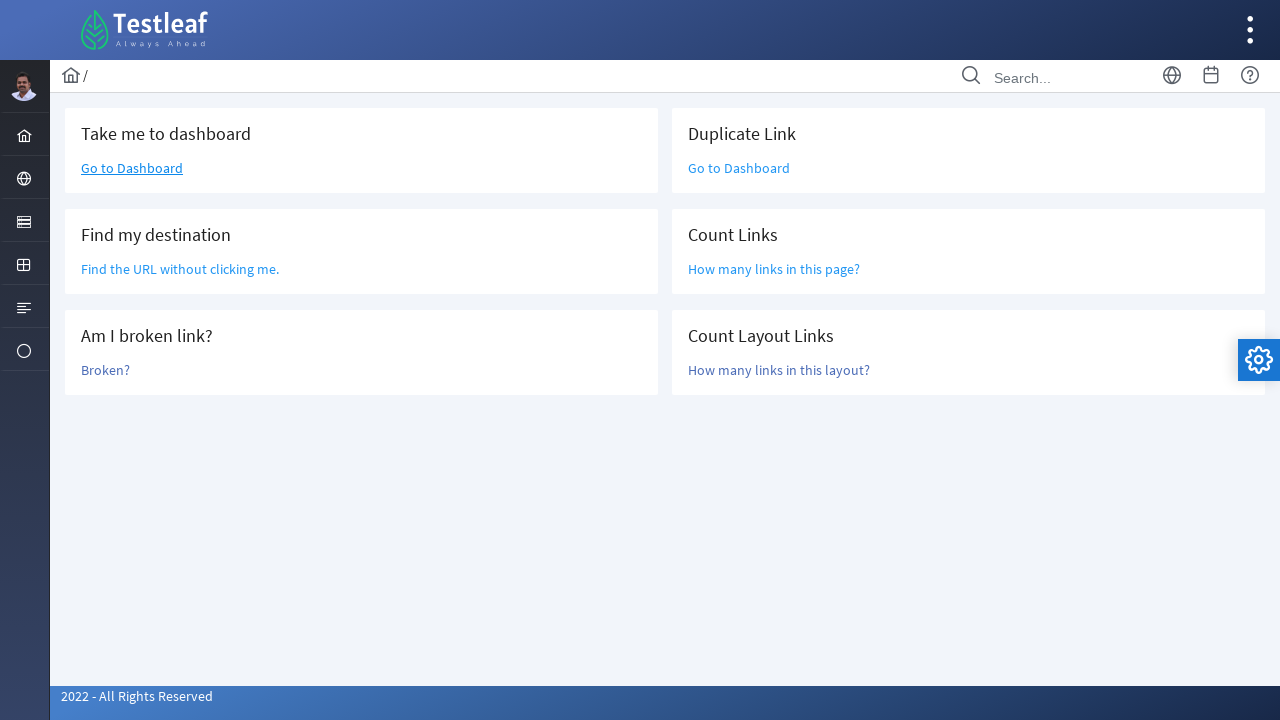

Retrieved href attribute from 'Find the URL' link
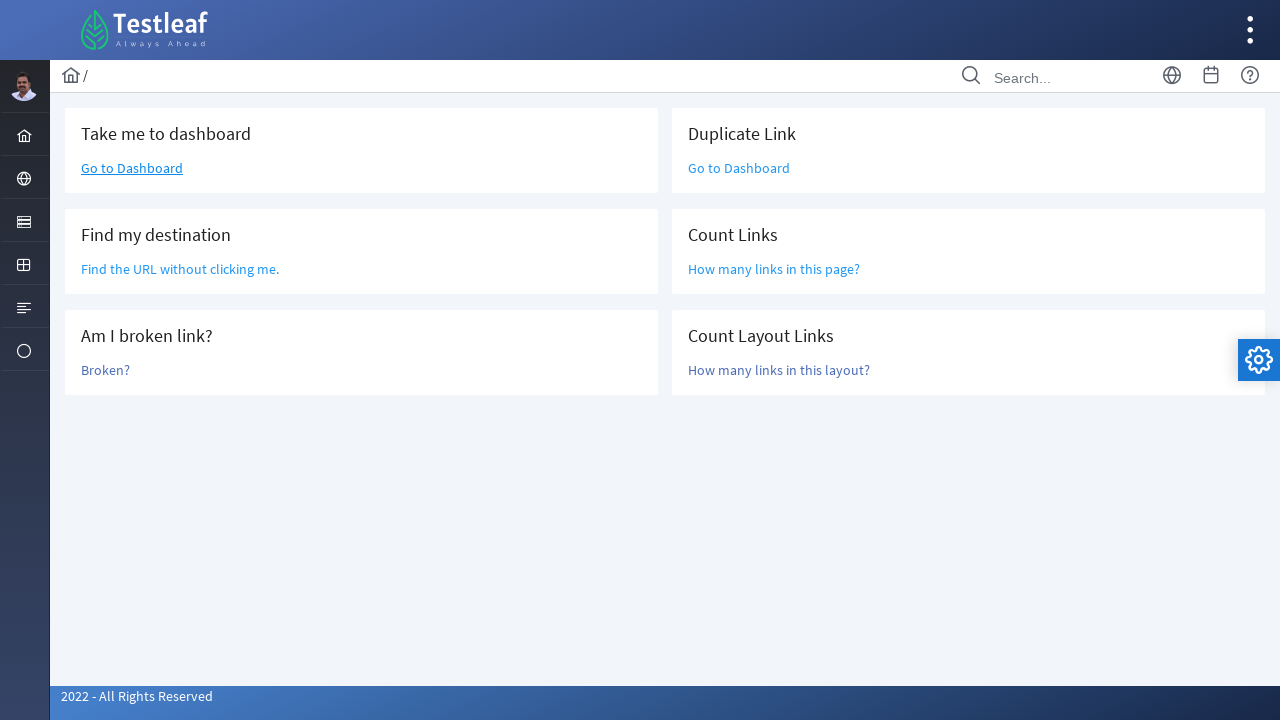

Clicked 'Broken?' link to test broken link behavior at (106, 370) on a:has-text('Broken?')
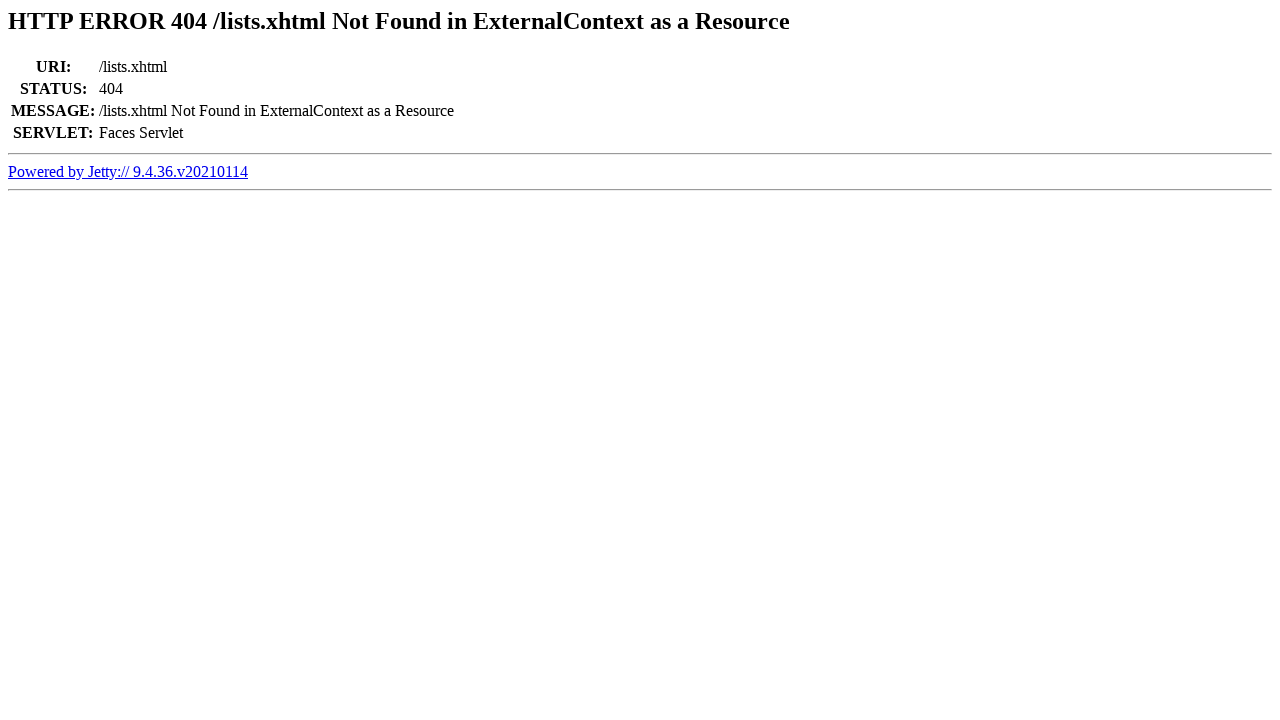

Retrieved page title: Error 404 /lists.xhtml Not Found in ExternalContext as a Resource
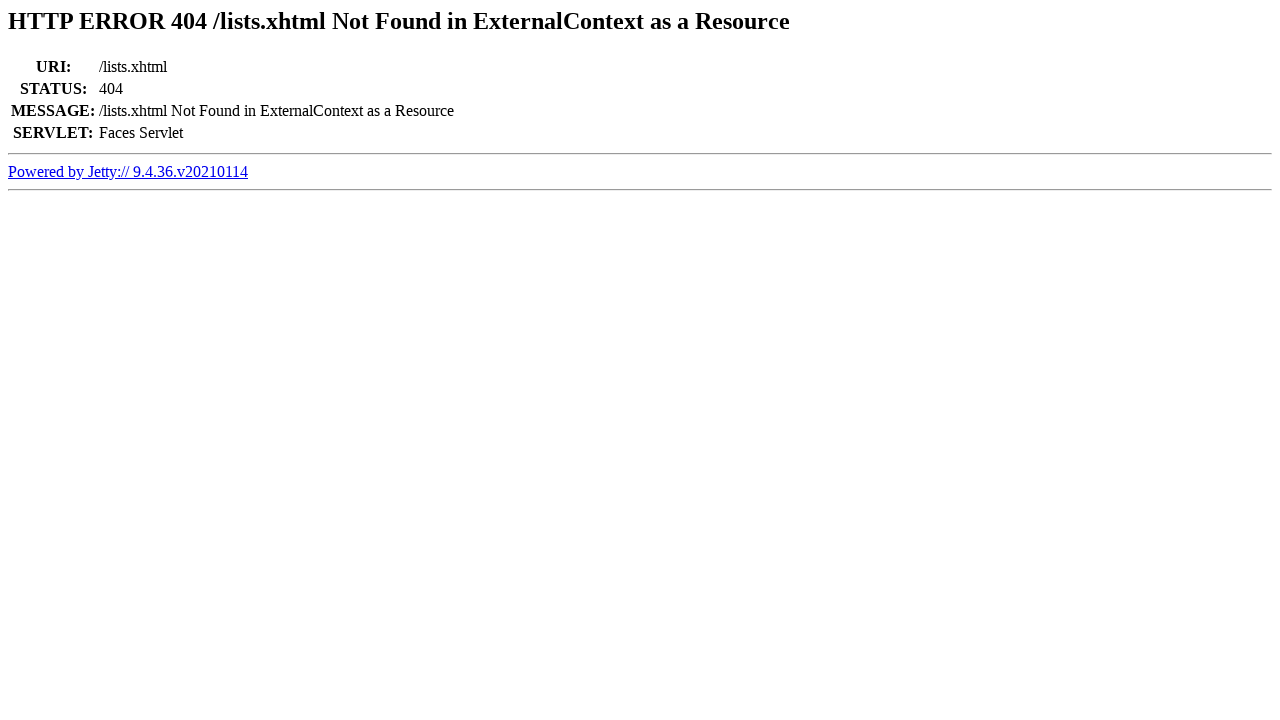

Navigated back to links page after broken link test
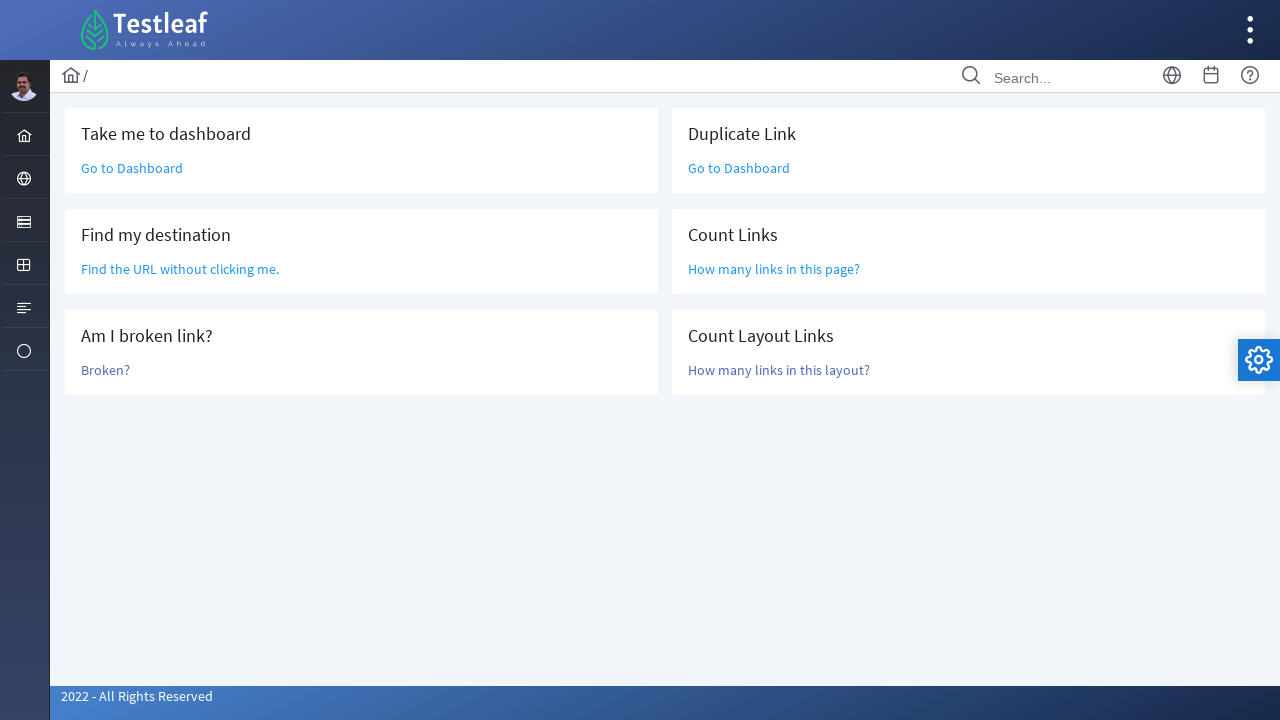

Waited for links to load on the page
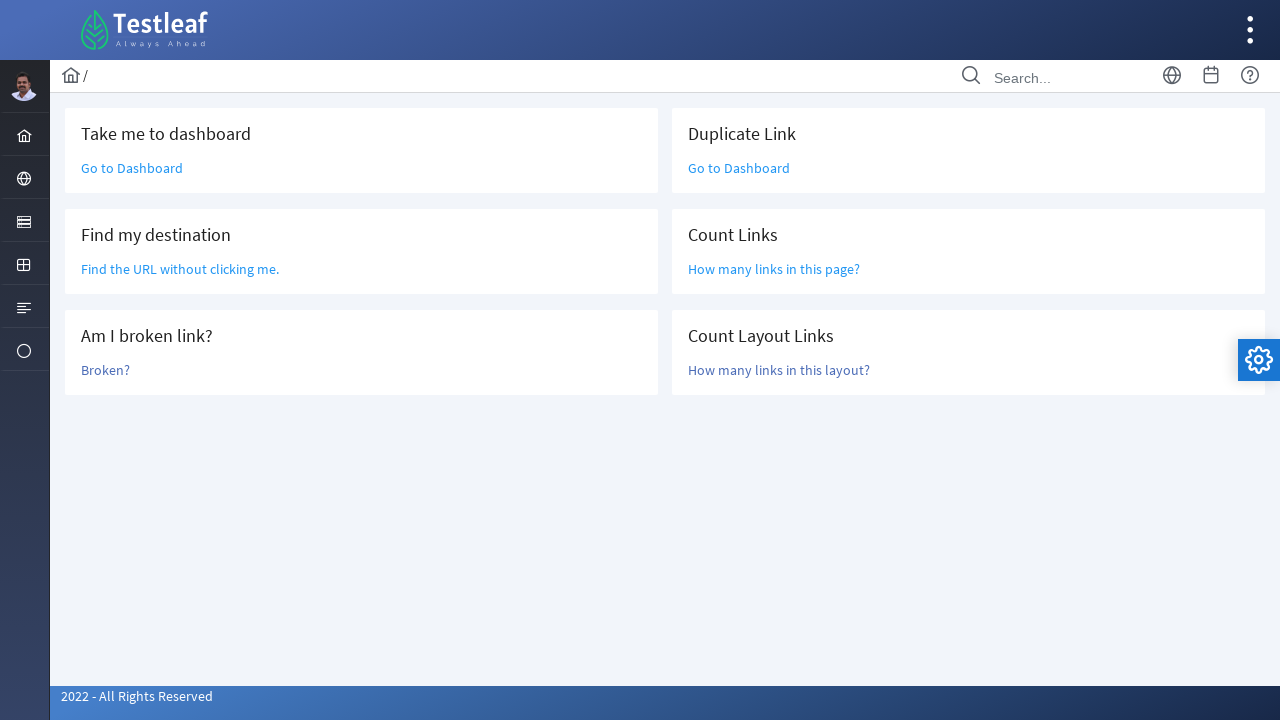

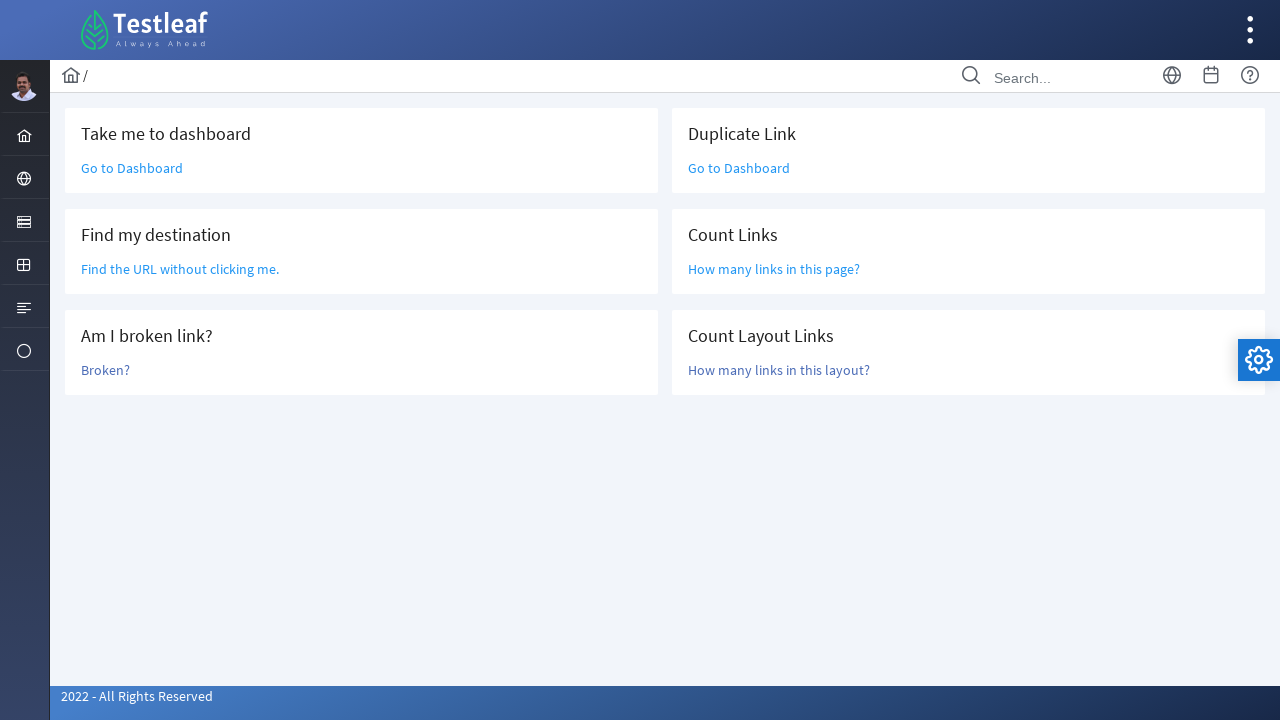